Tests the bank account registration form by filling in personal details including name, title, gender, employment status, username, email, and password fields.

Starting URL: https://uibank.uipath.com/register-account

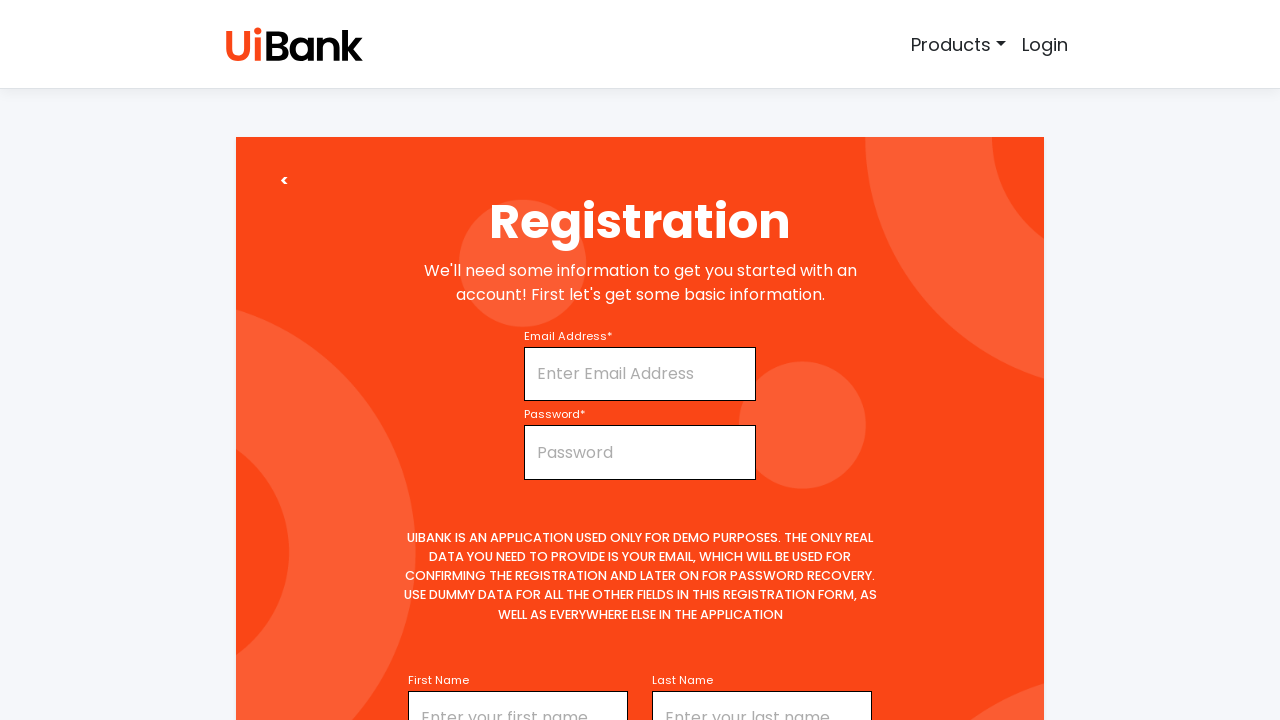

Filled first name field with 'Marcus' on #firstName
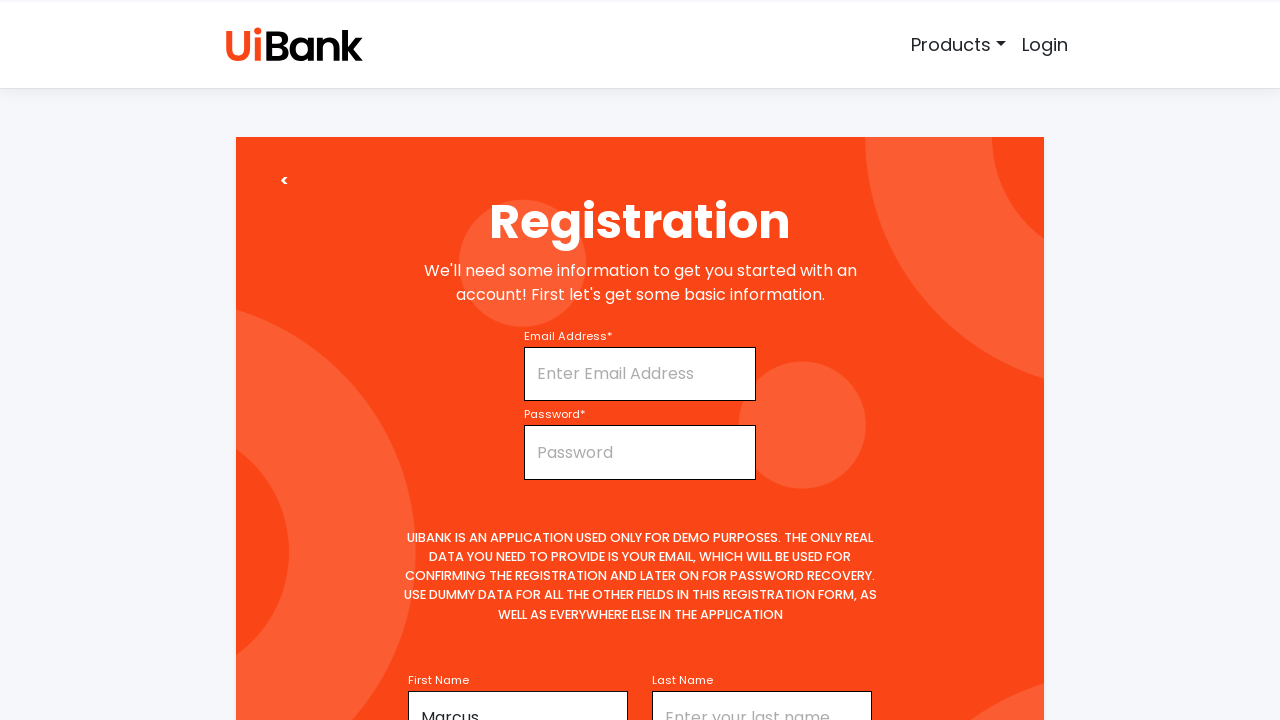

Selected 'Mr' from title dropdown on #title
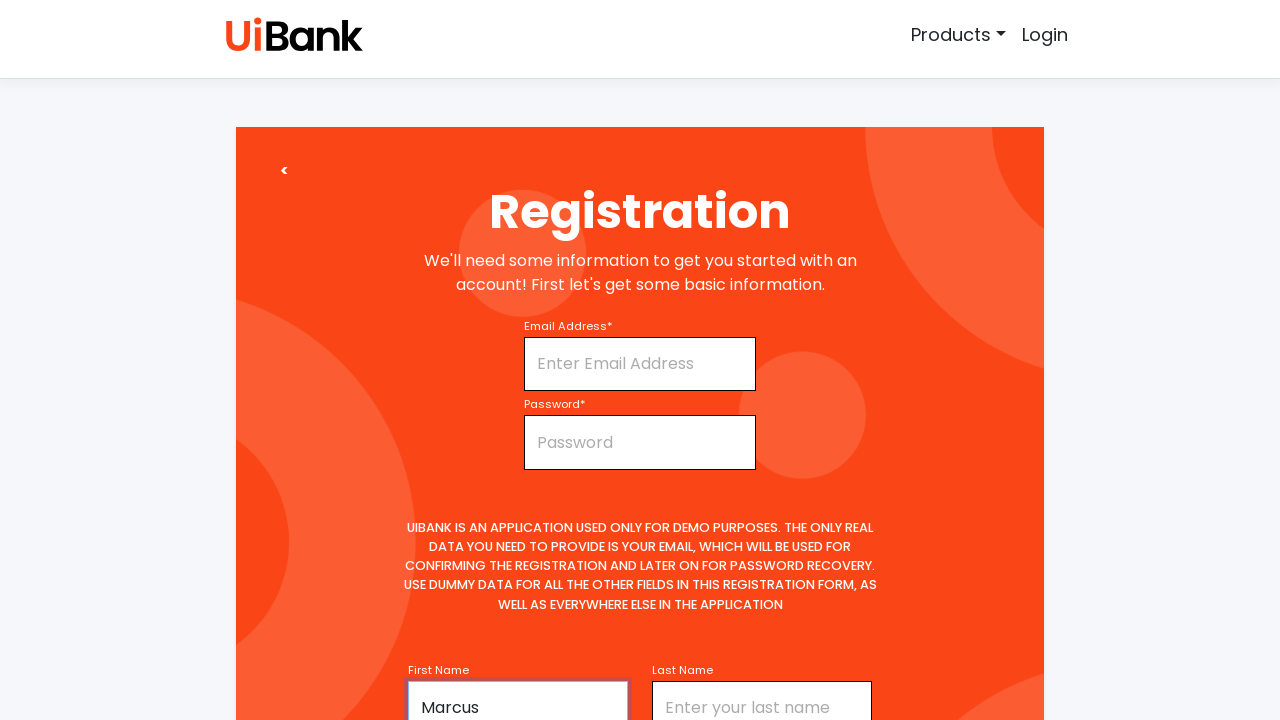

Filled middle name field with 'J' on #middleName
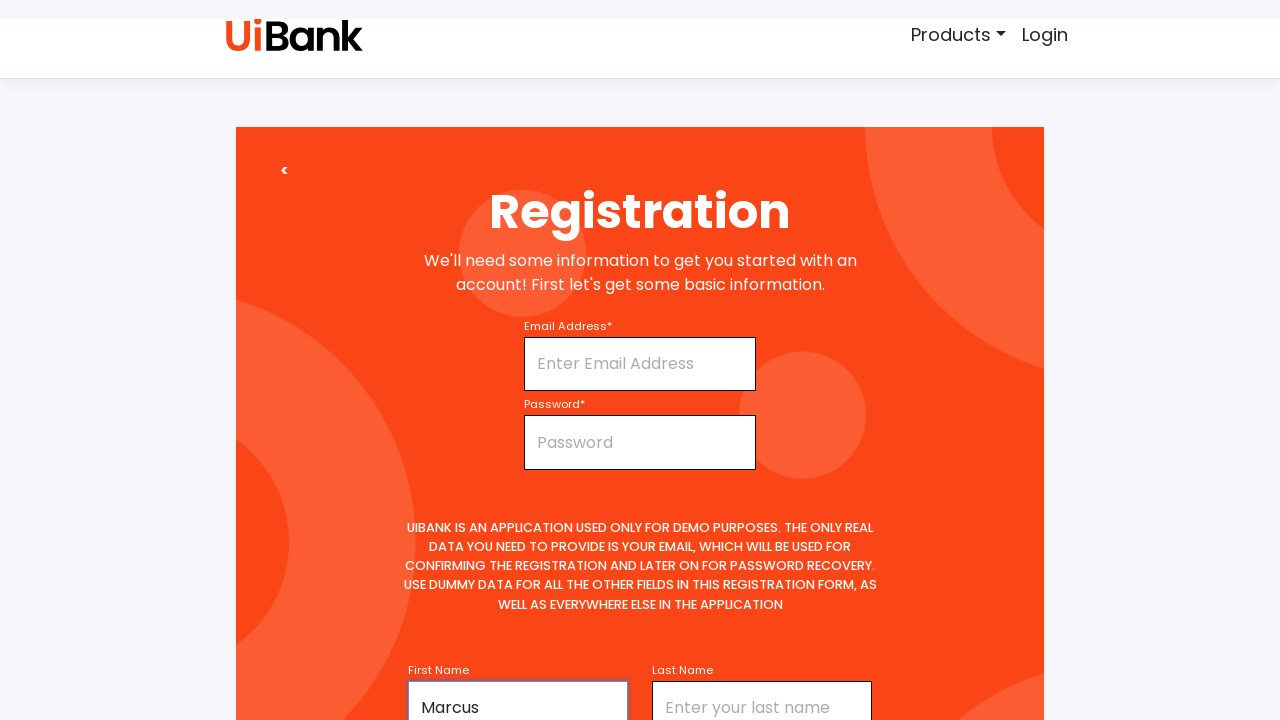

Filled last name field with 'Thompson' on #lastName
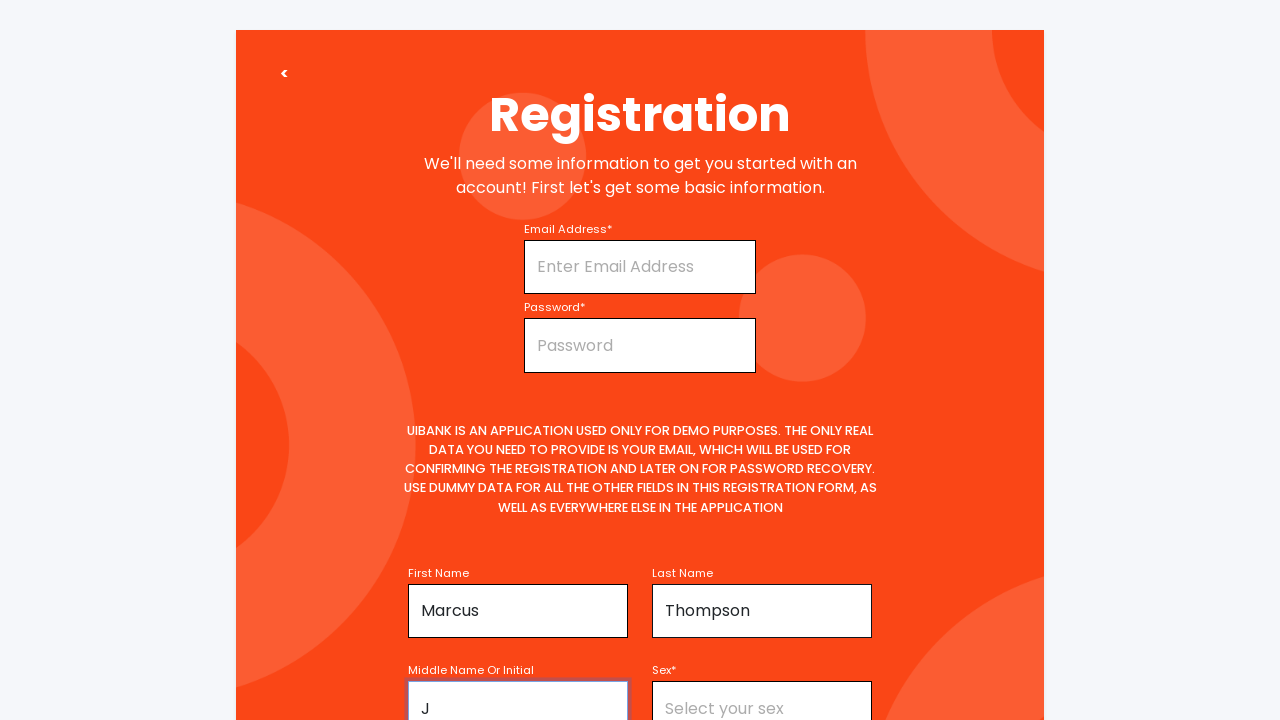

Selected first option from gender dropdown on #sex
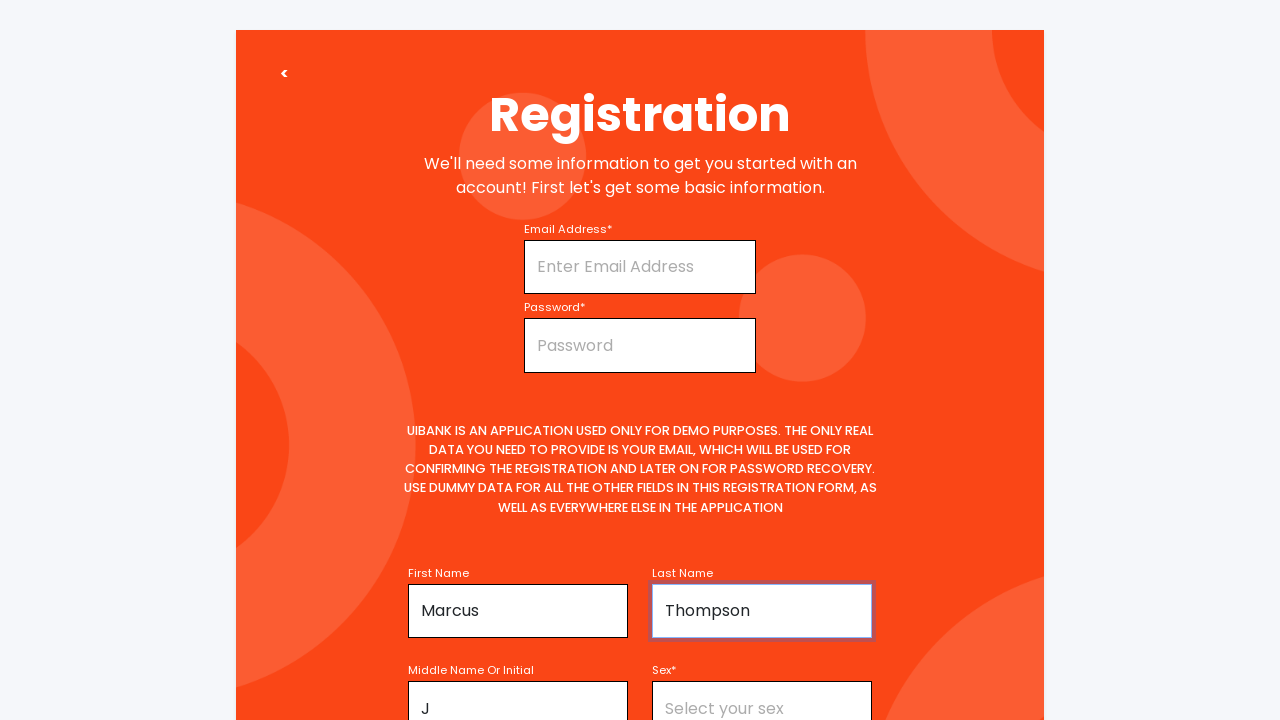

Selected 'Full-time' from employment status dropdown on #employmentStatus
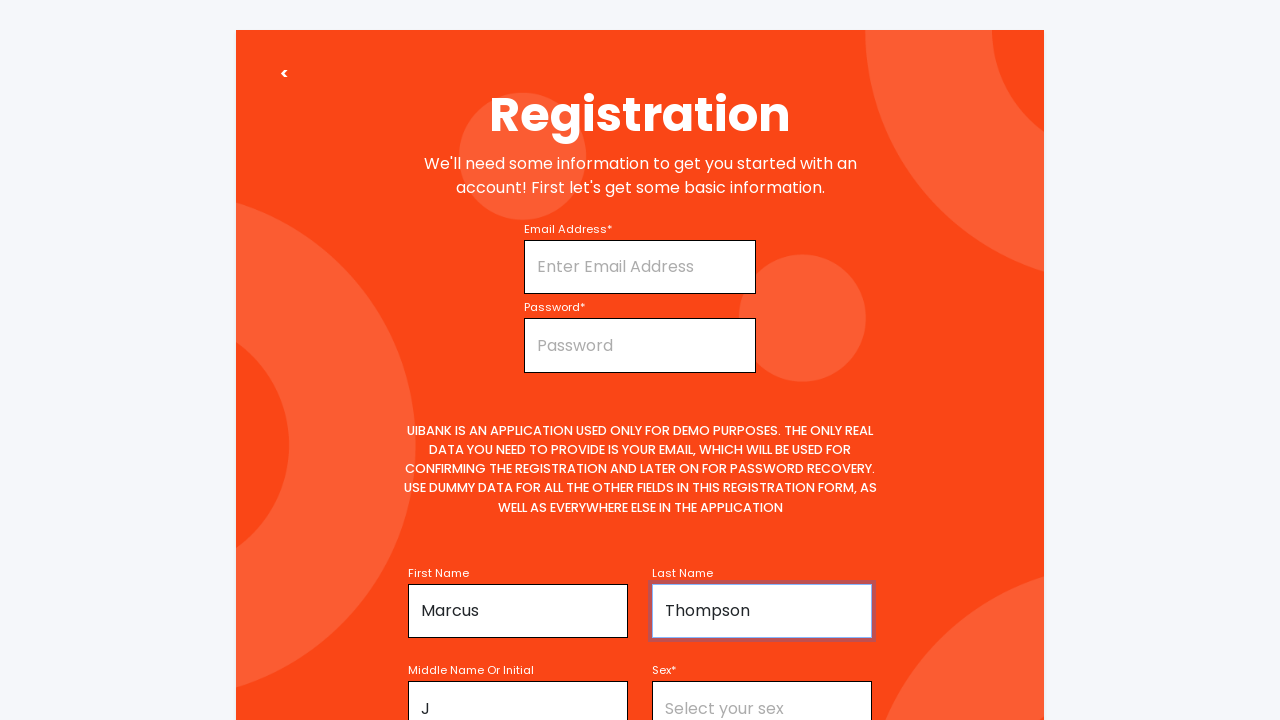

Filled username field with 'mthompson2024' on #username
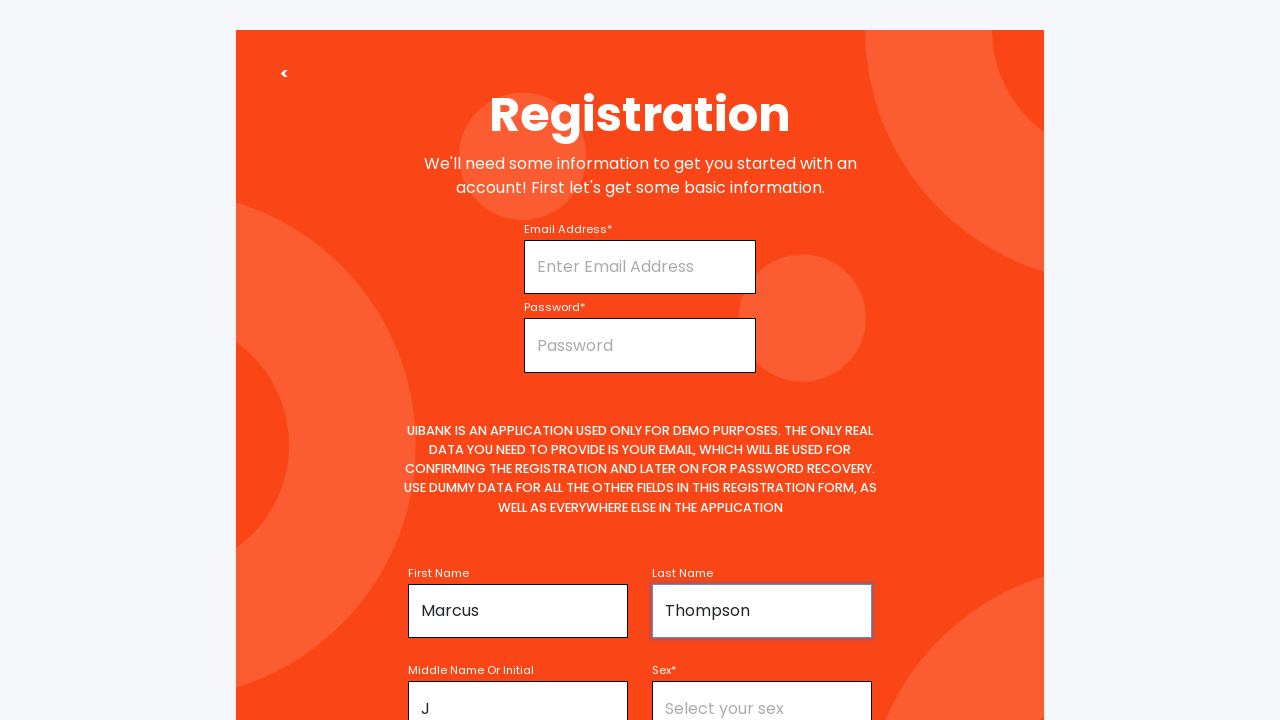

Filled email field with 'marcus.thompson@testmail.com' on #email
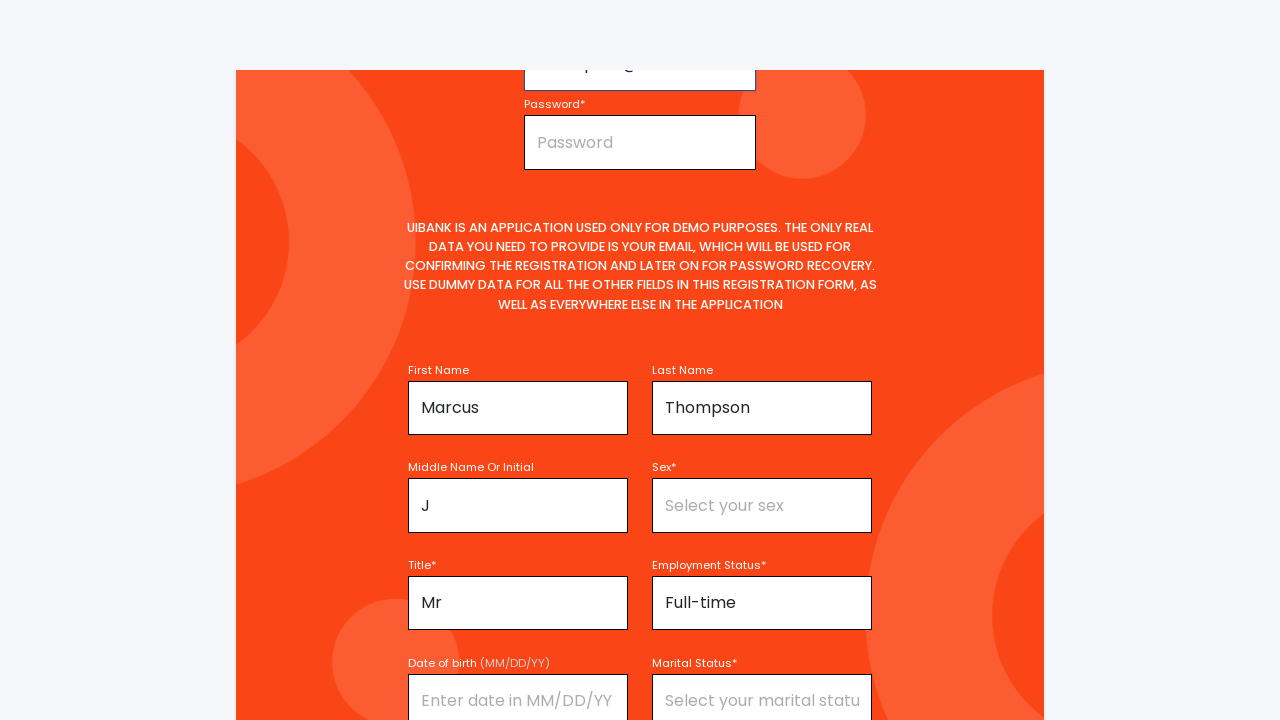

Filled password field with secure password on #password
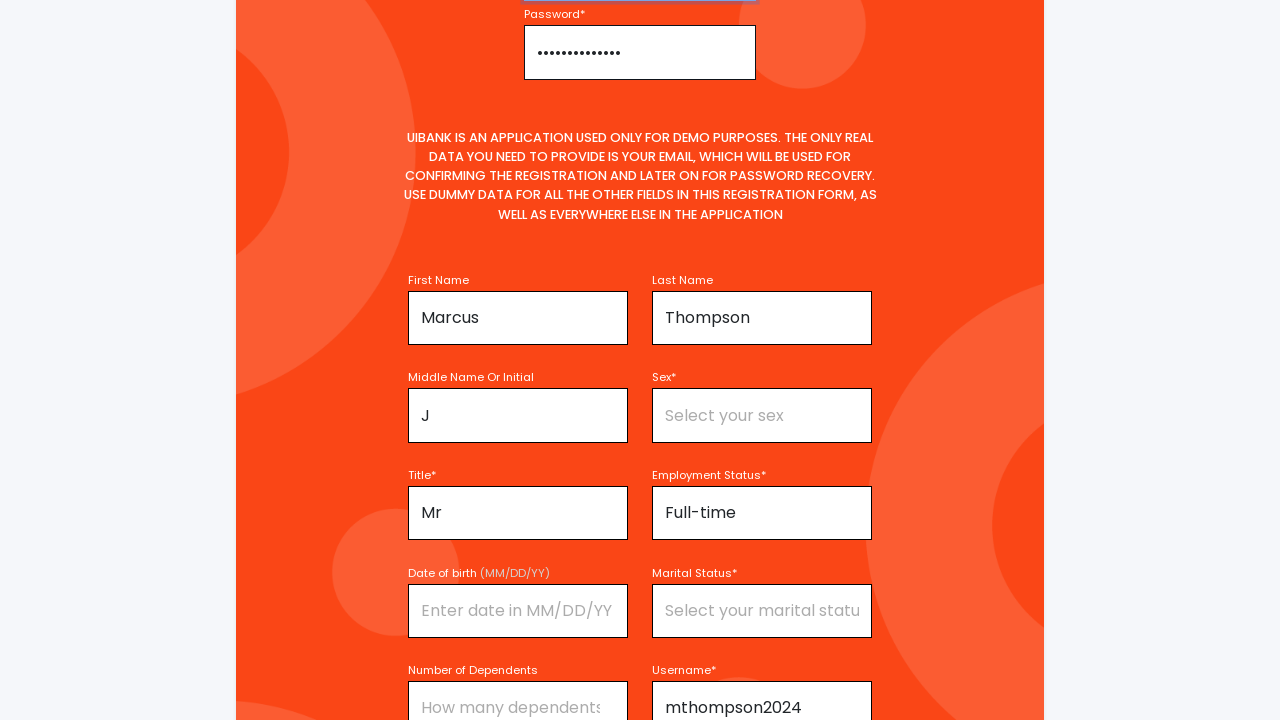

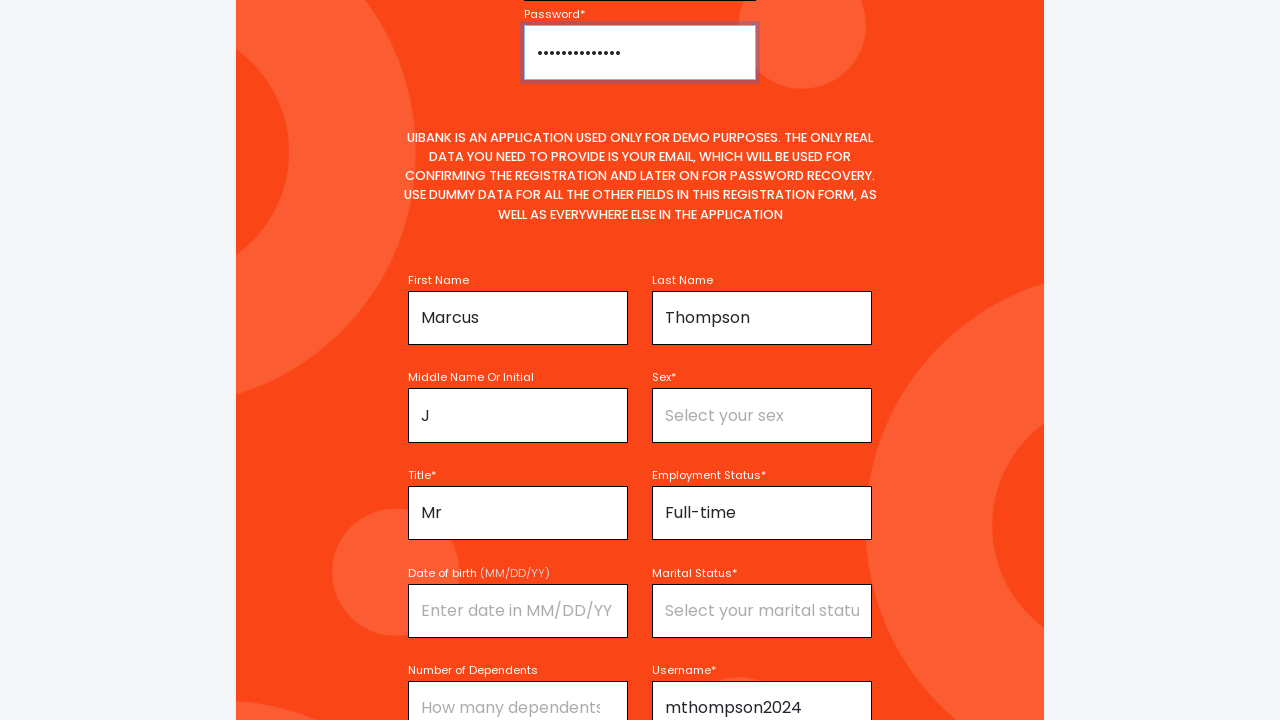